Tests dismissing a JavaScript confirm dialog by clicking the second button and verifying the cancel action

Starting URL: https://the-internet.herokuapp.com/javascript_alerts

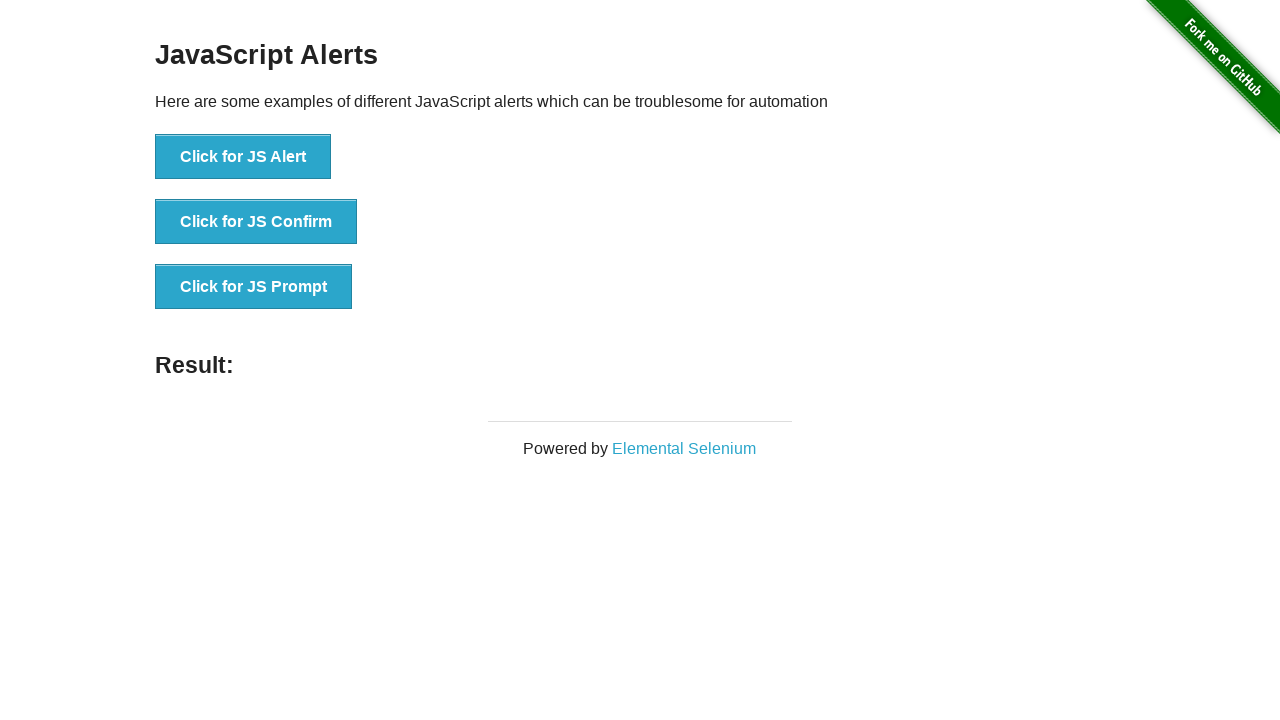

Clicked 'Click for JS Confirm' button to trigger confirm dialog at (256, 222) on text=Click for JS Confirm
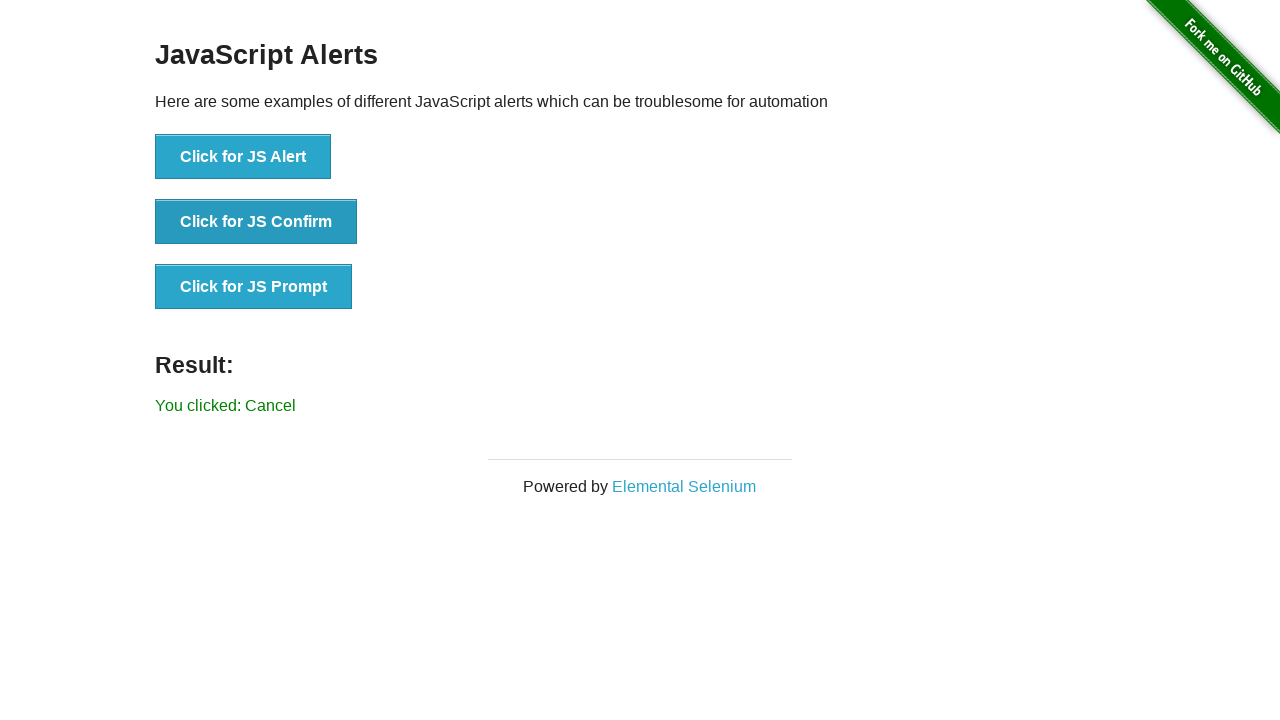

Set up dialog handler to dismiss the confirm dialog
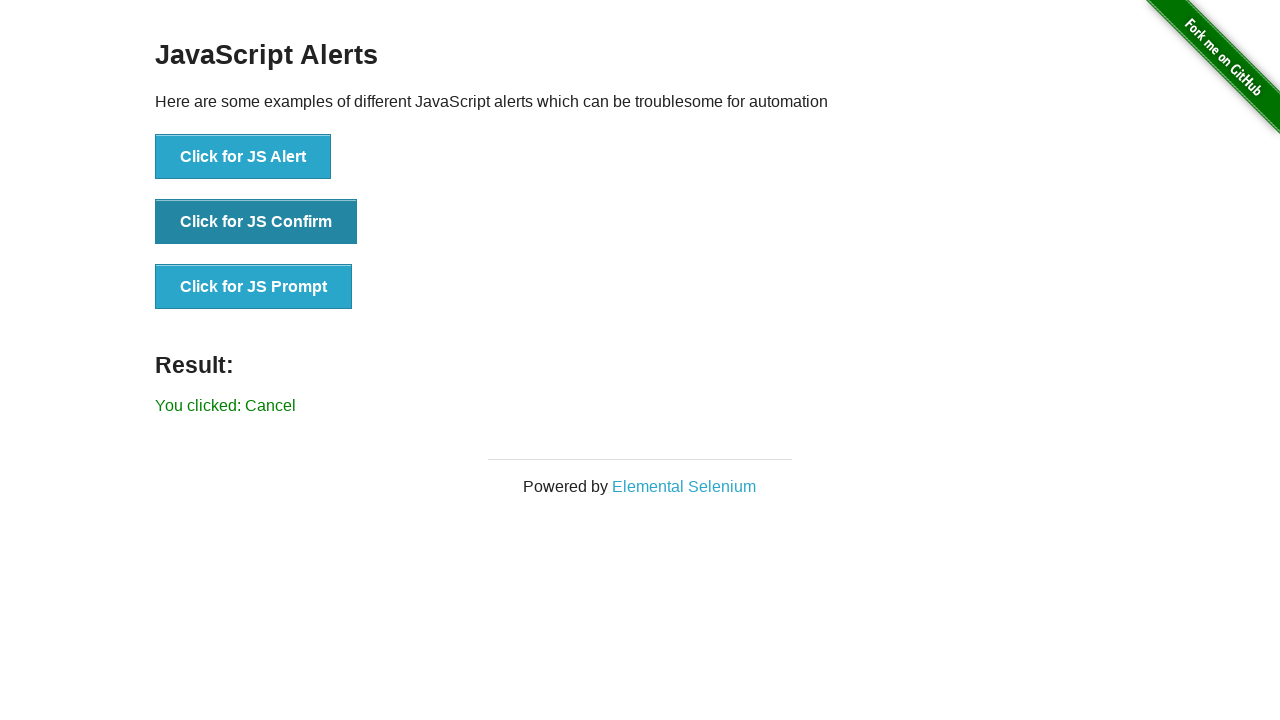

Retrieved result text from #result element
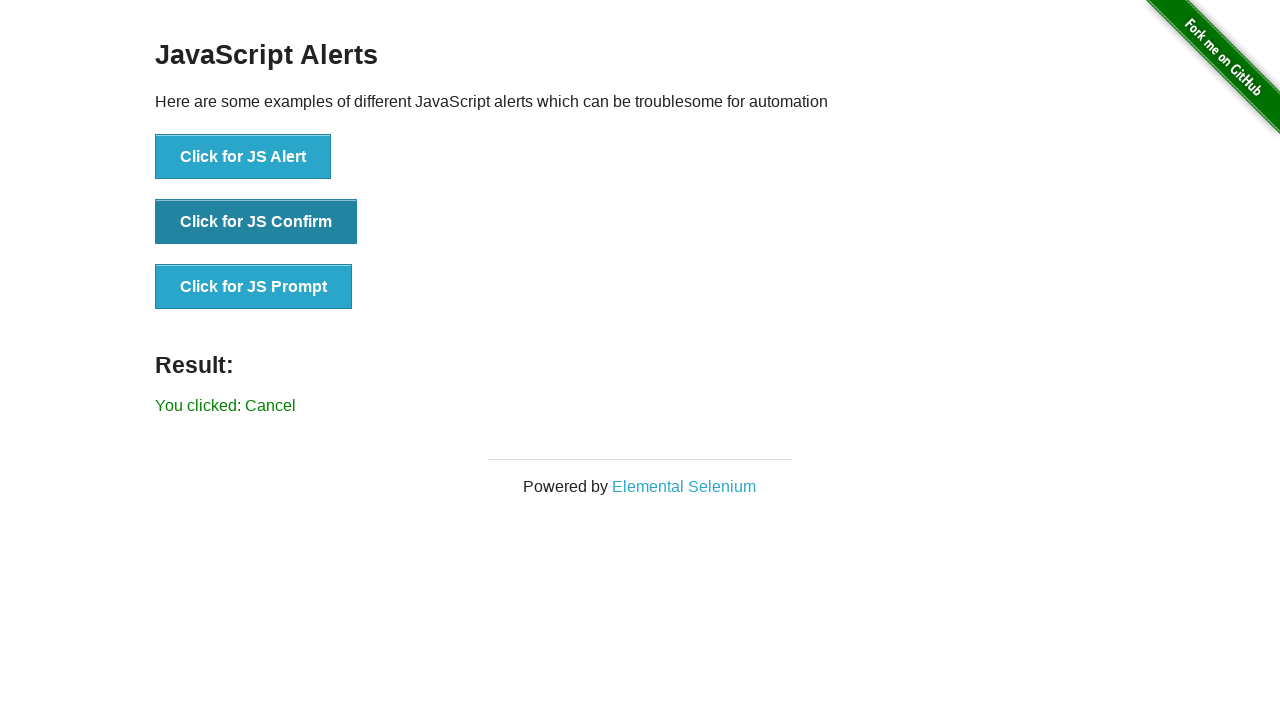

Verified that 'successfuly' is not in result text, confirming dialog was dismissed
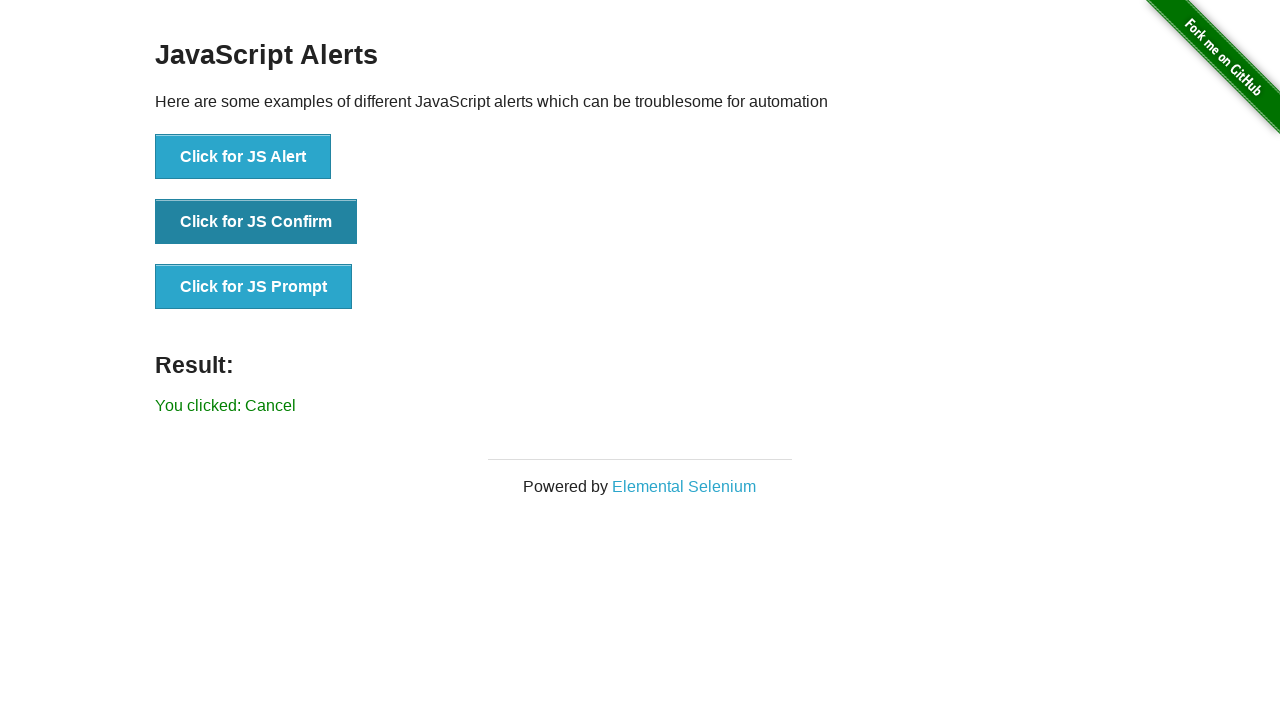

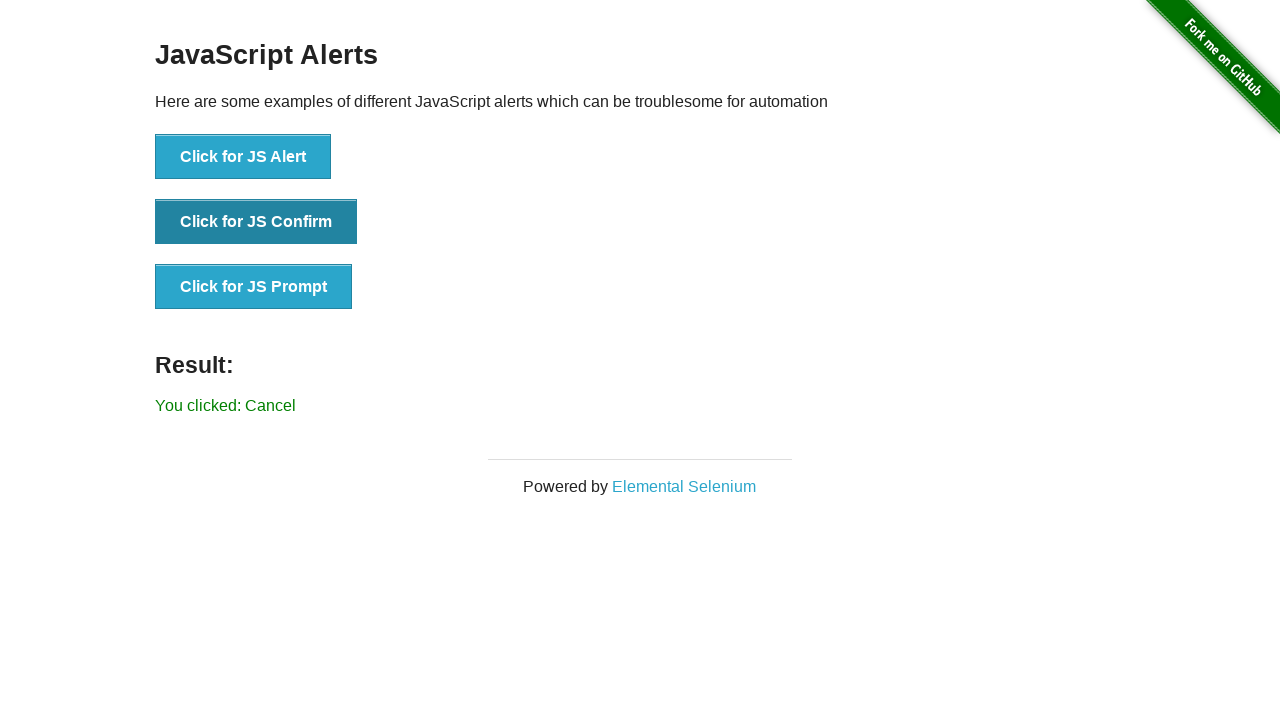